Tests new window functionality by clicking a button to open a new window and verifying content, then switching back.

Starting URL: https://demoqa.com/browser-windows

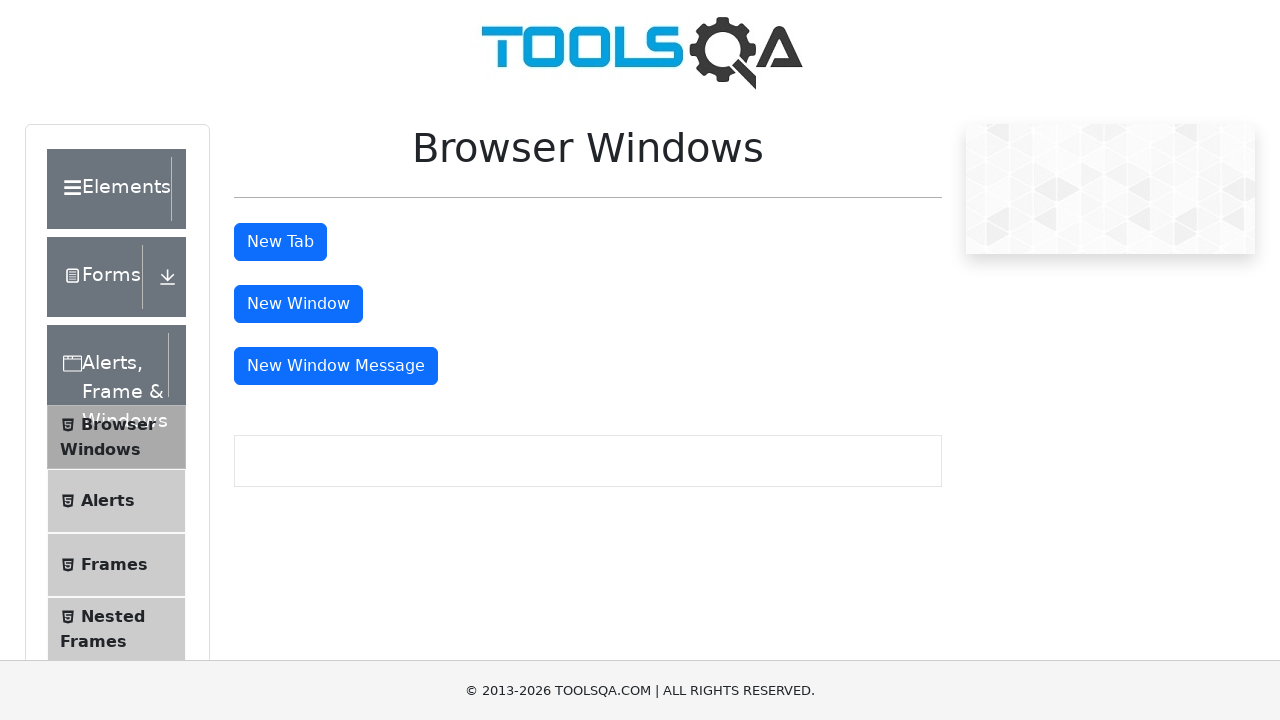

Clicked New Window button to open new page at (298, 304) on #windowButton
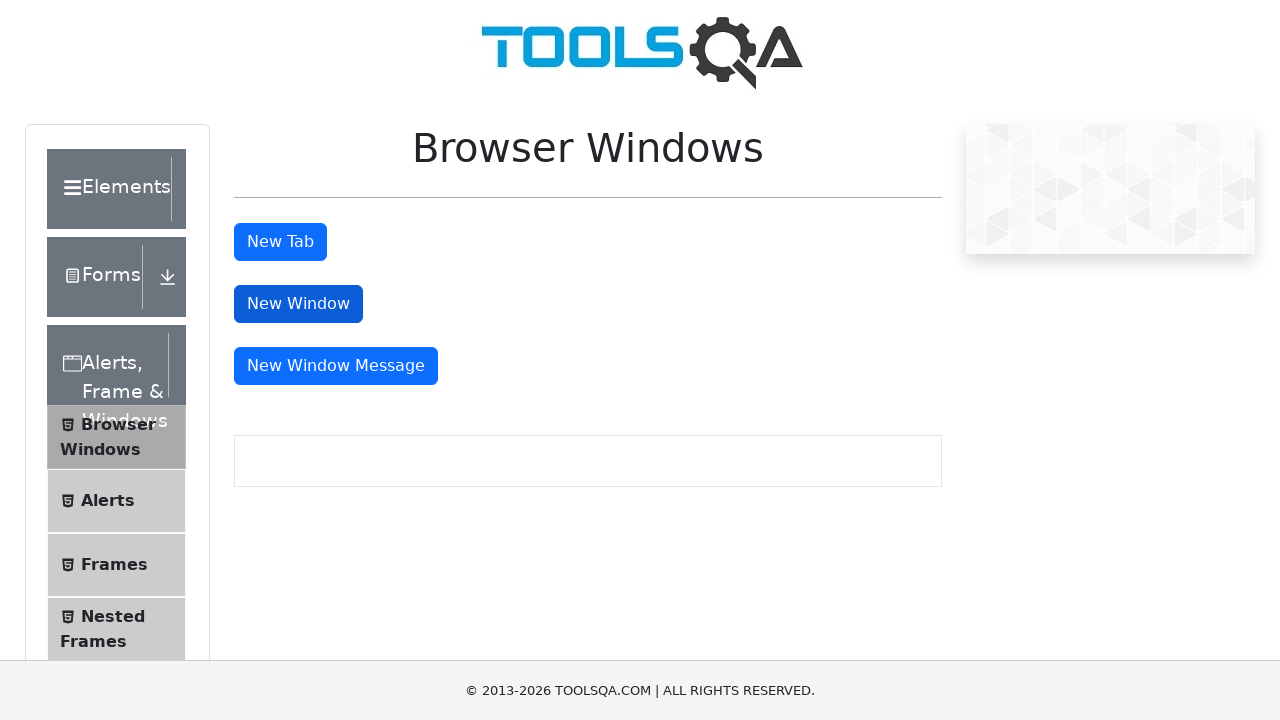

New page object obtained from expected page
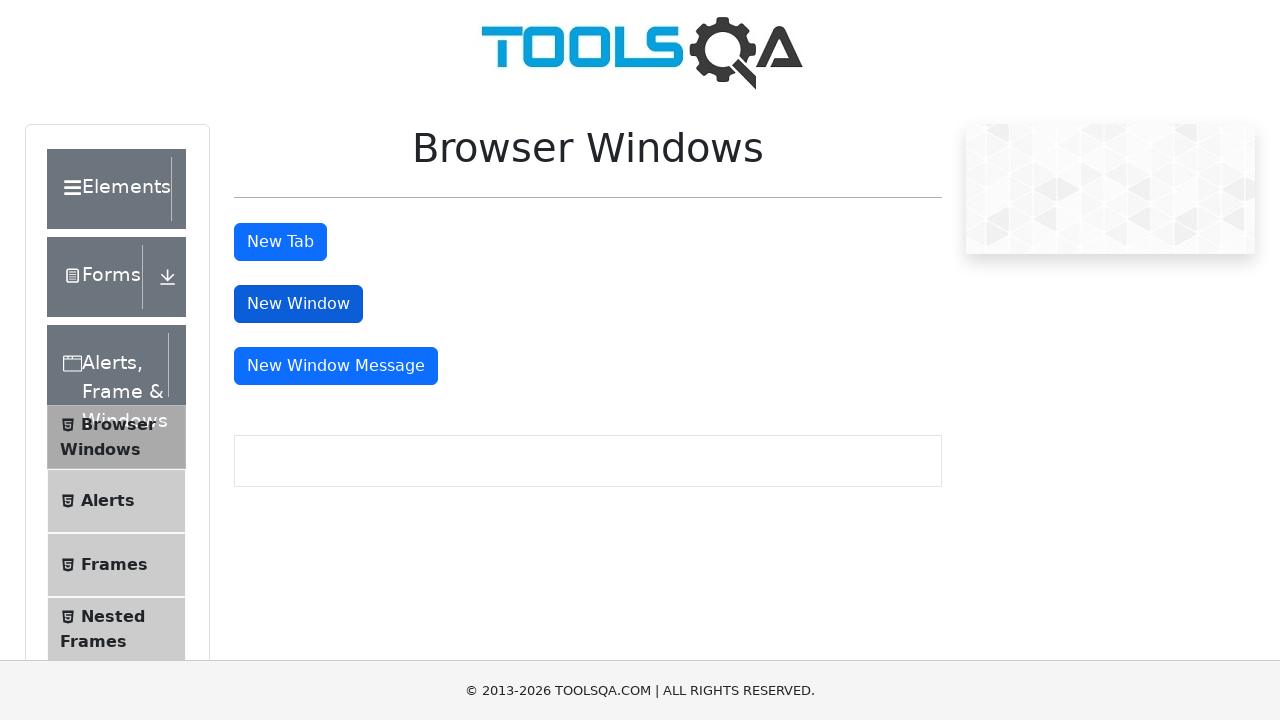

New page finished loading
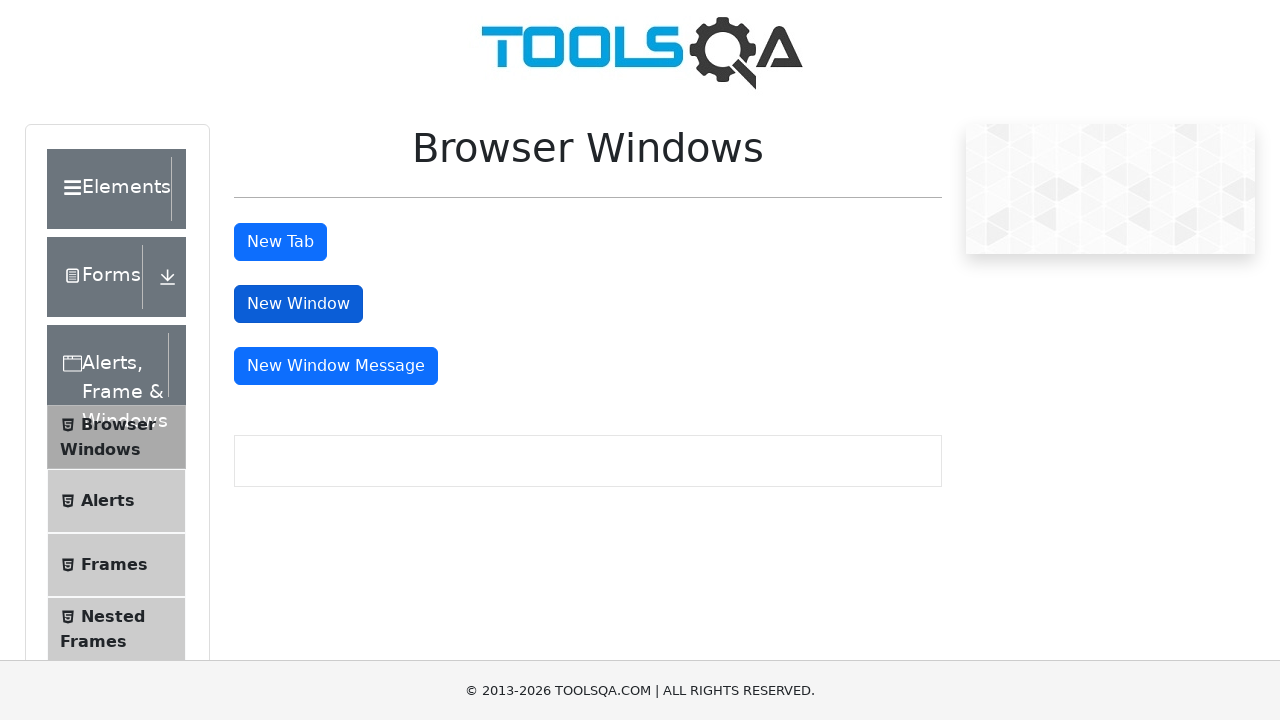

Verified original page URL is still https://demoqa.com/browser-windows
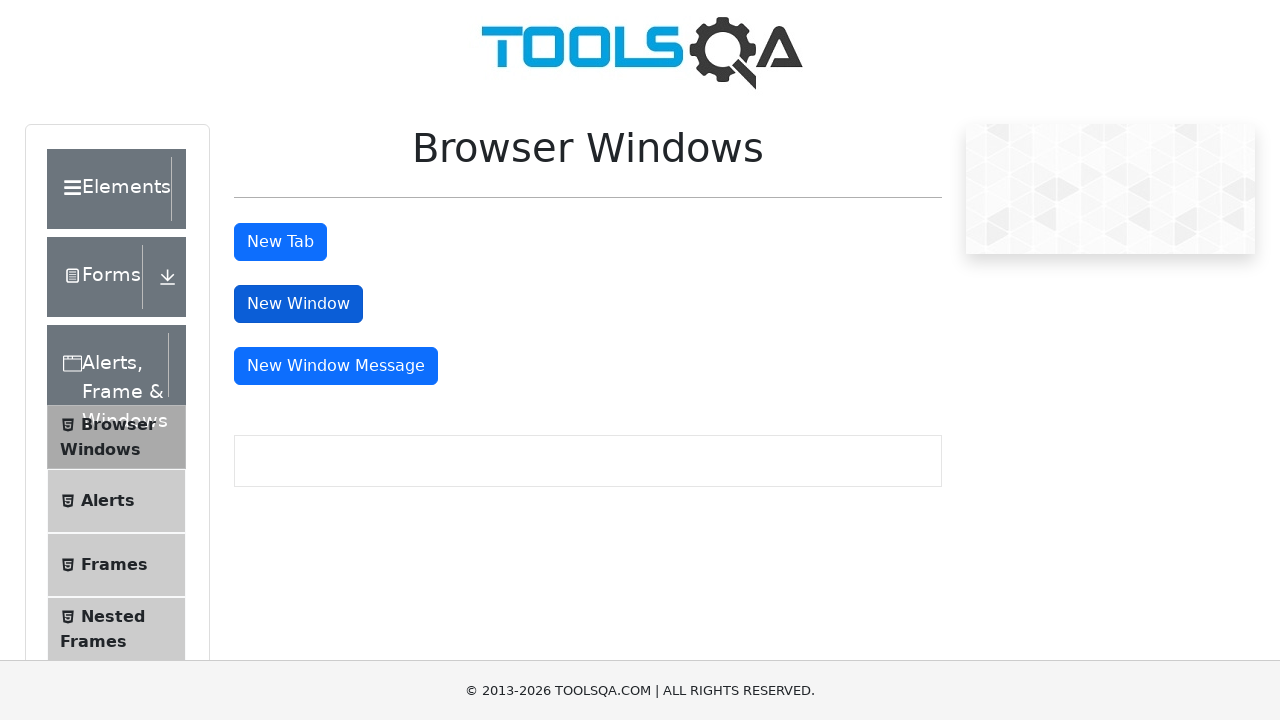

Verified new window URL is https://demoqa.com/sample
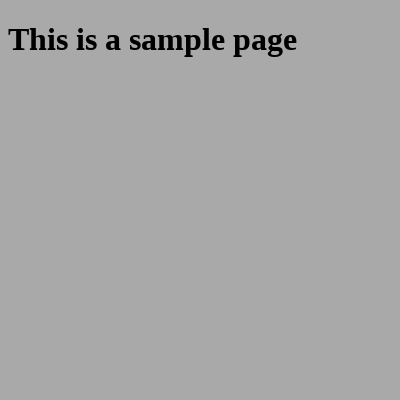

Located headline element in new window
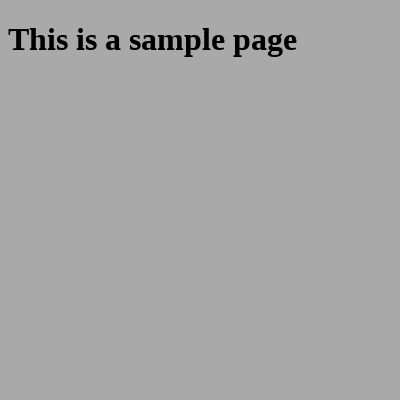

Verified headline text is 'This is a sample page'
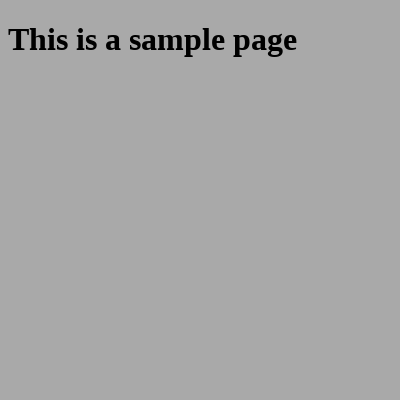

Verified original page URL remains https://demoqa.com/browser-windows
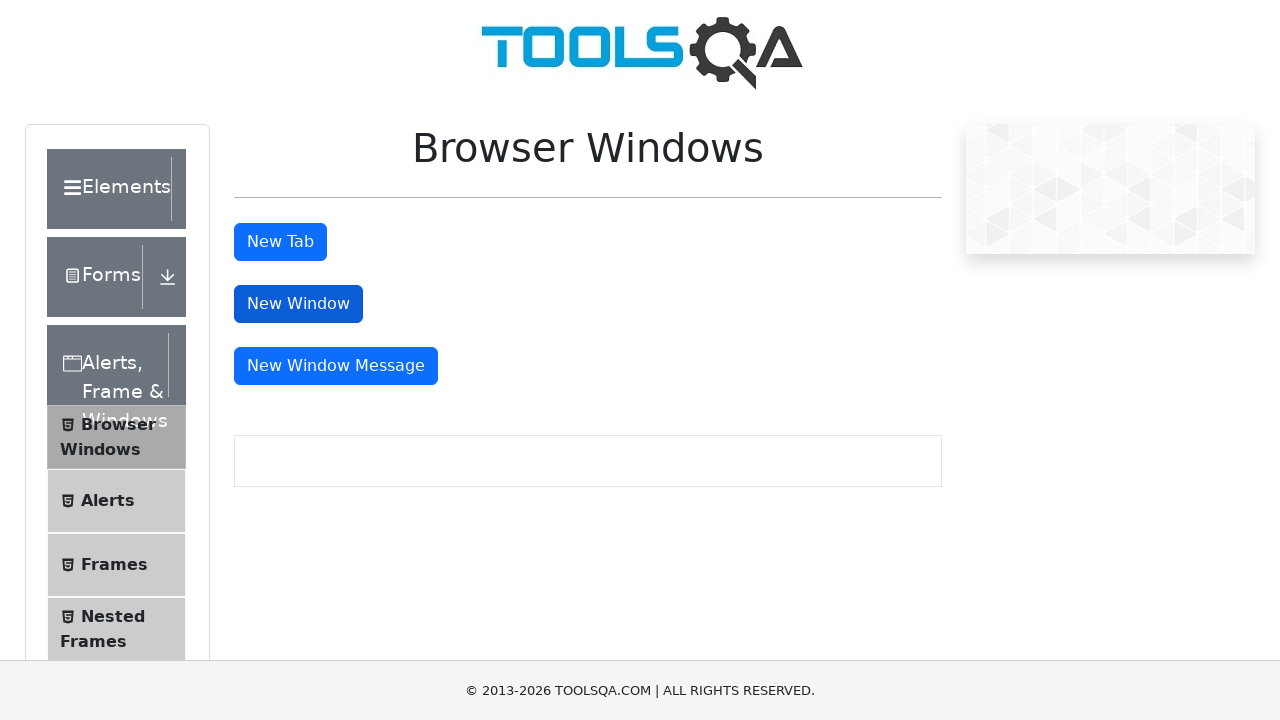

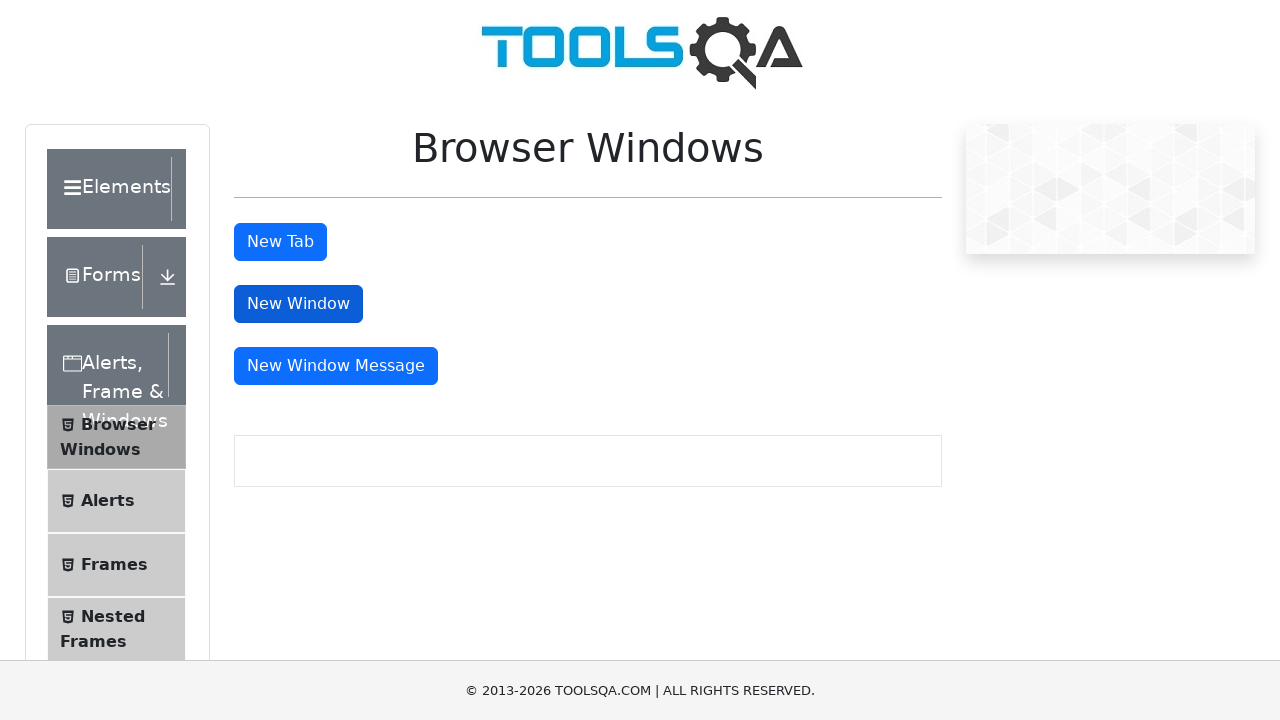